Tests right-click (context click) functionality on a button element by performing a context click action on the designated right-click button

Starting URL: https://demoqa.com/buttons

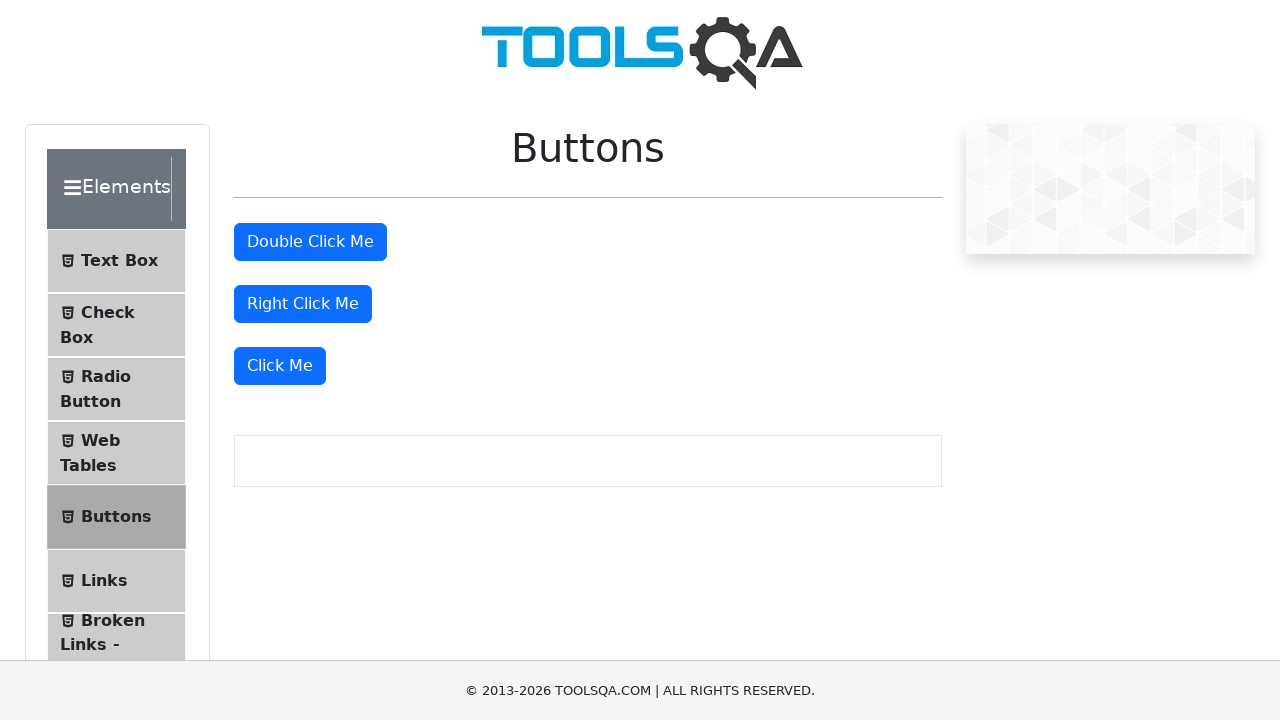

Located the right-click button element
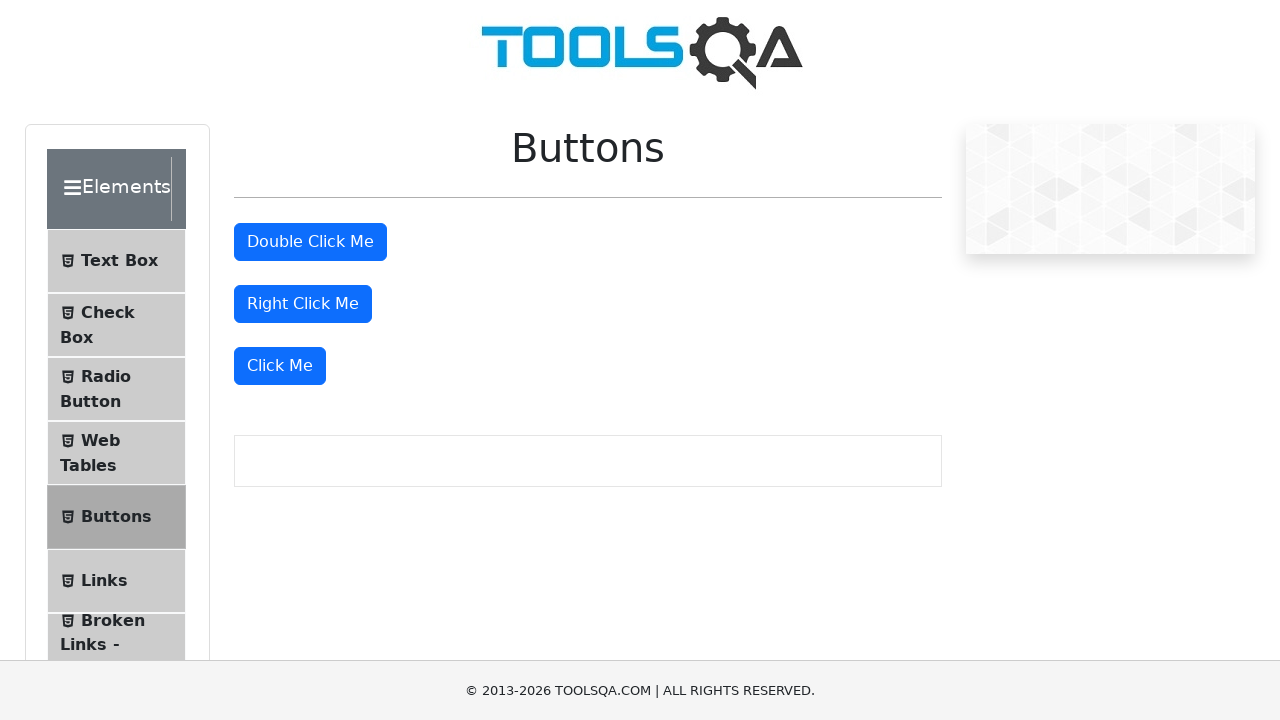

Right-click button element is now visible
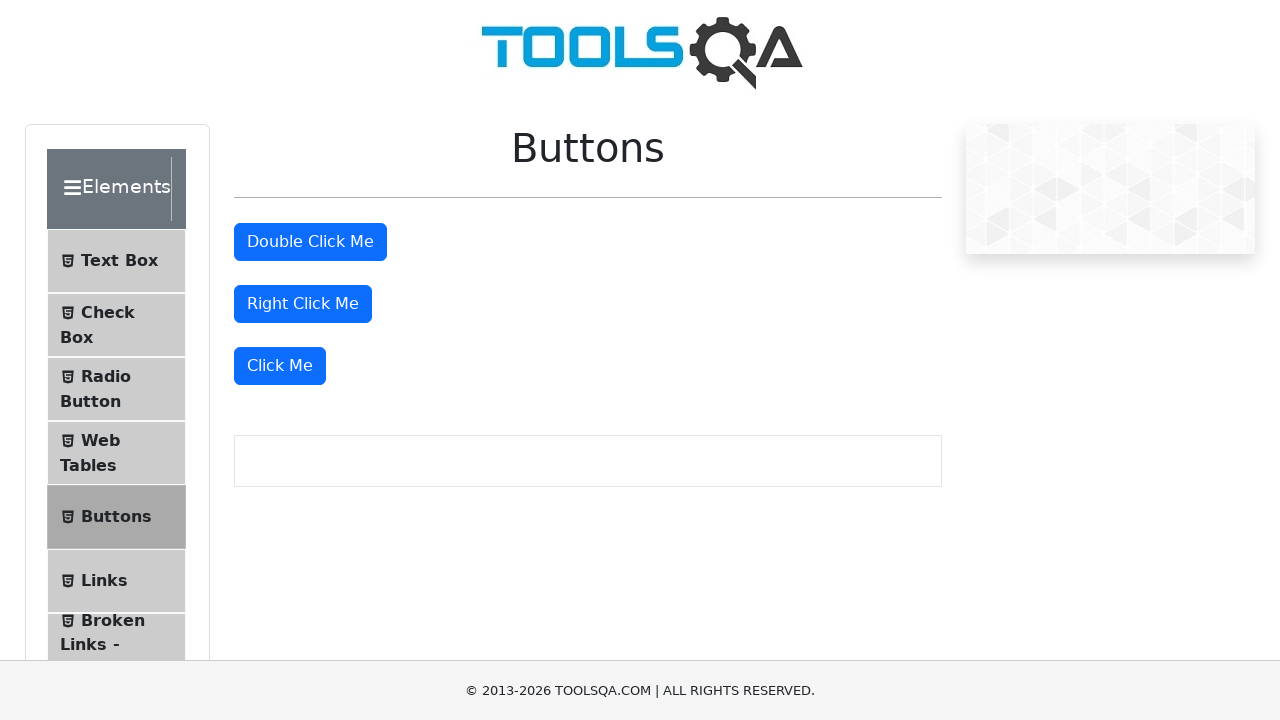

Performed right-click (context click) on the right-click button at (303, 304) on #rightClickBtn
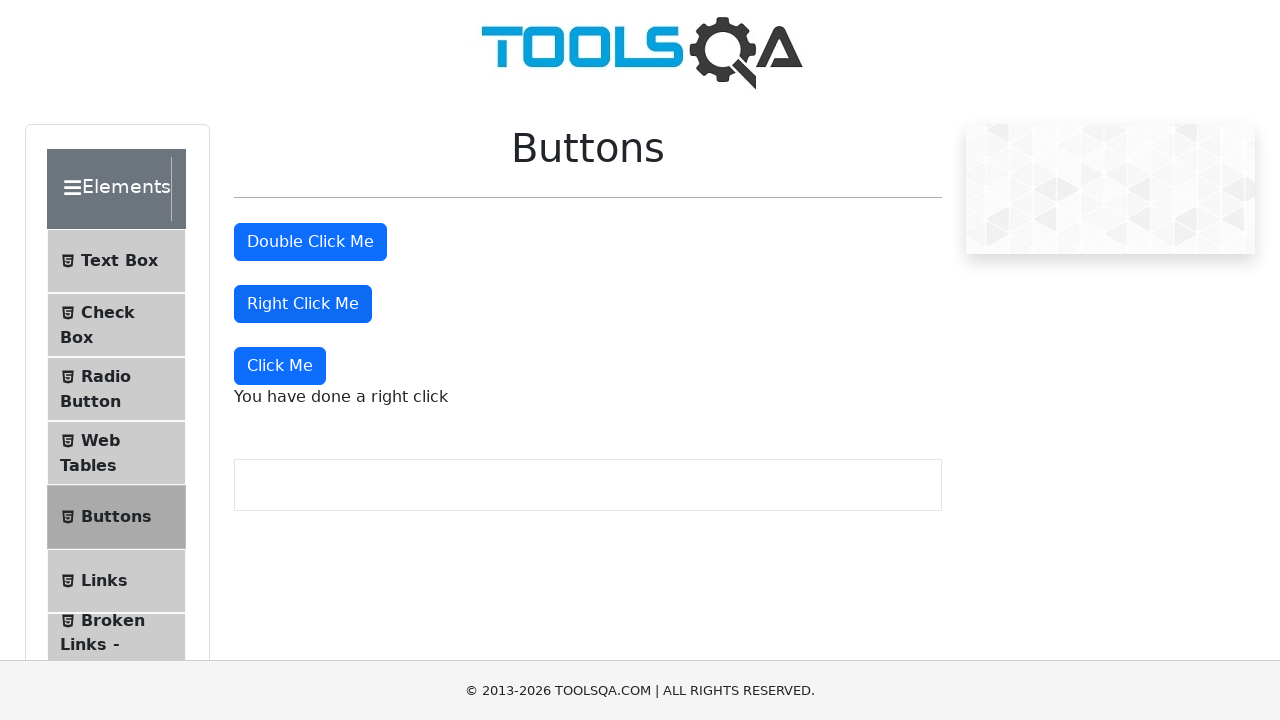

Right-click context menu message appeared, confirming the action worked
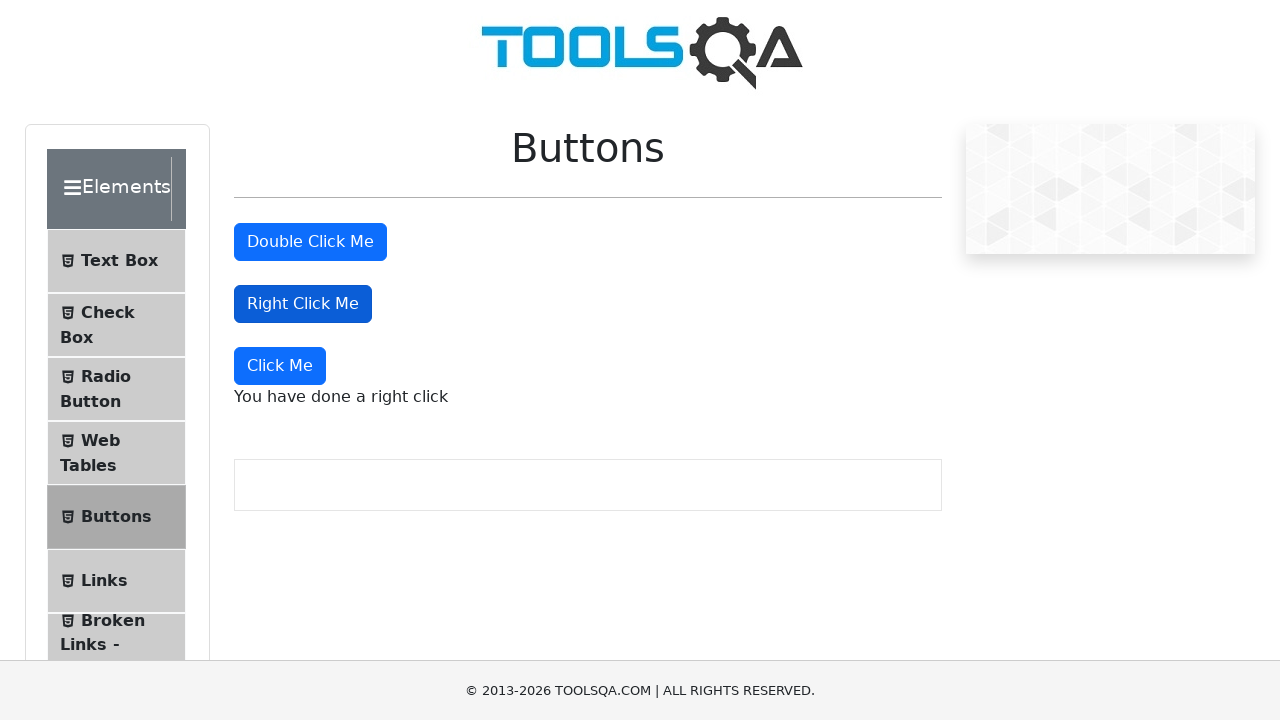

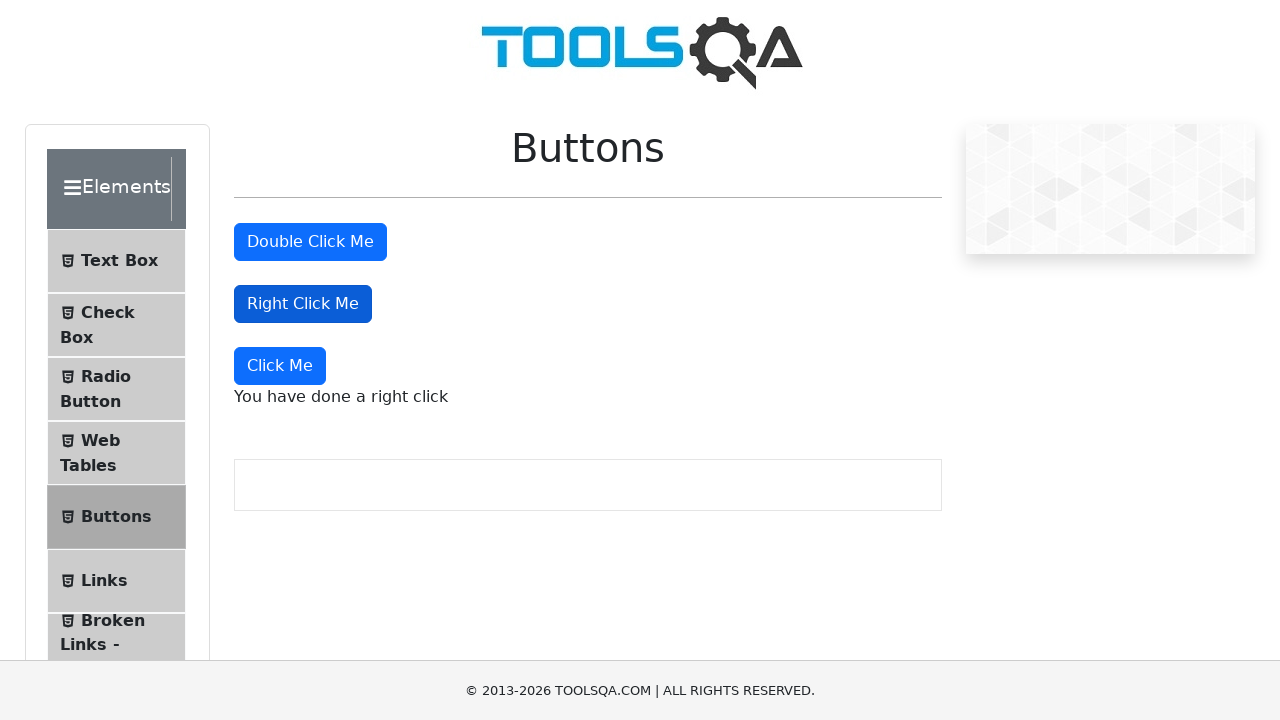